Tests an e-commerce flow by browsing products, clicking on a Selenium product, adding it to cart, navigating to the cart, and updating the quantity field.

Starting URL: https://rahulshettyacademy.com/angularAppdemo/

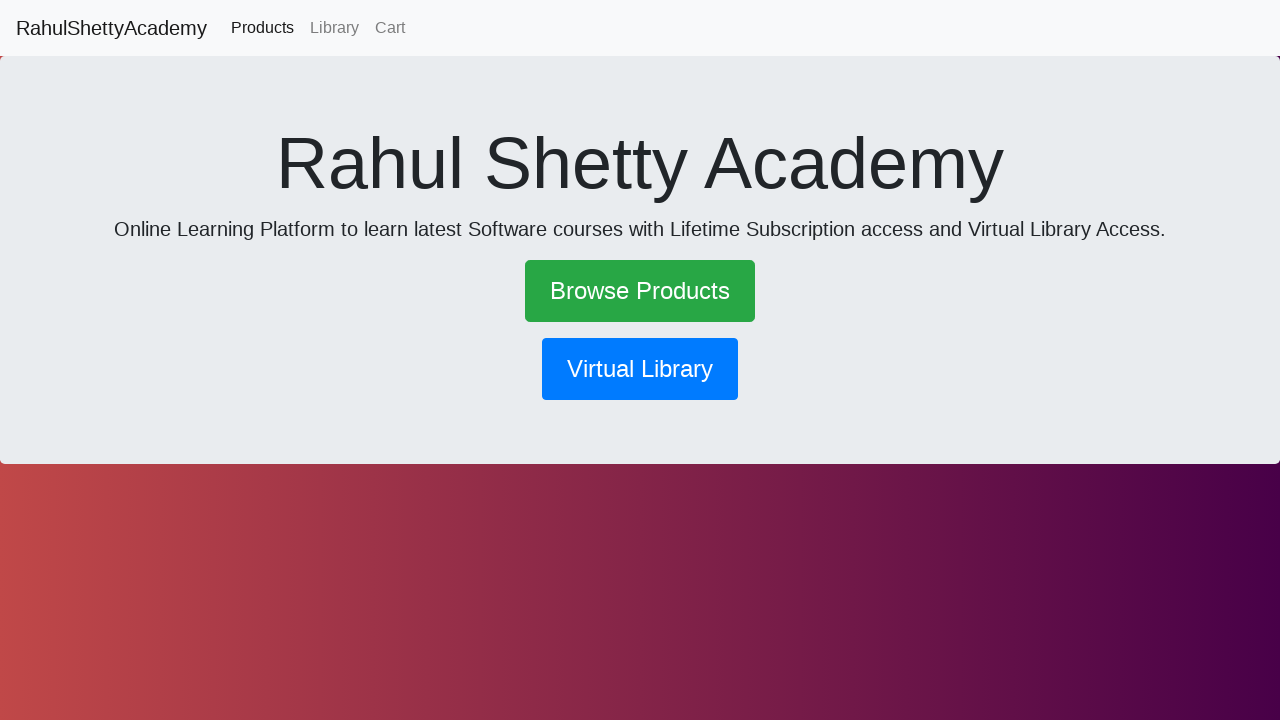

Clicked 'Browse Products' link at (640, 291) on text=Browse Products
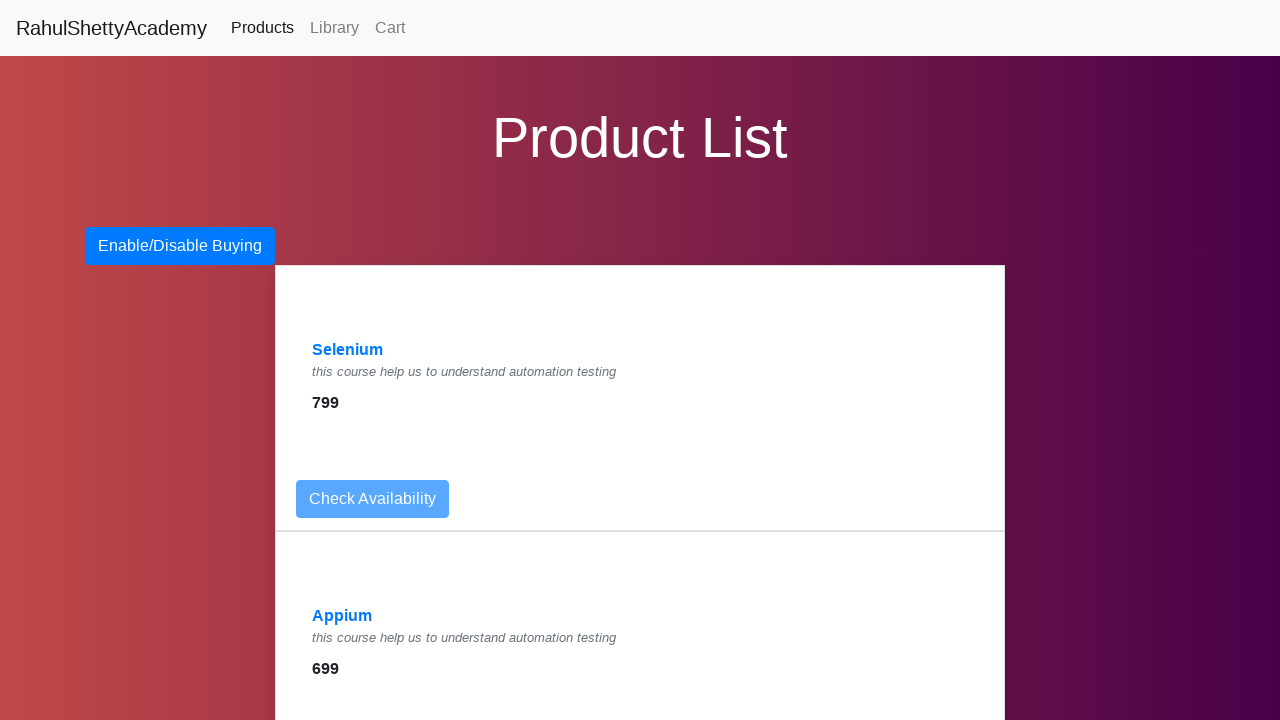

Clicked on Selenium product link at (348, 350) on a:has-text('Selenium')
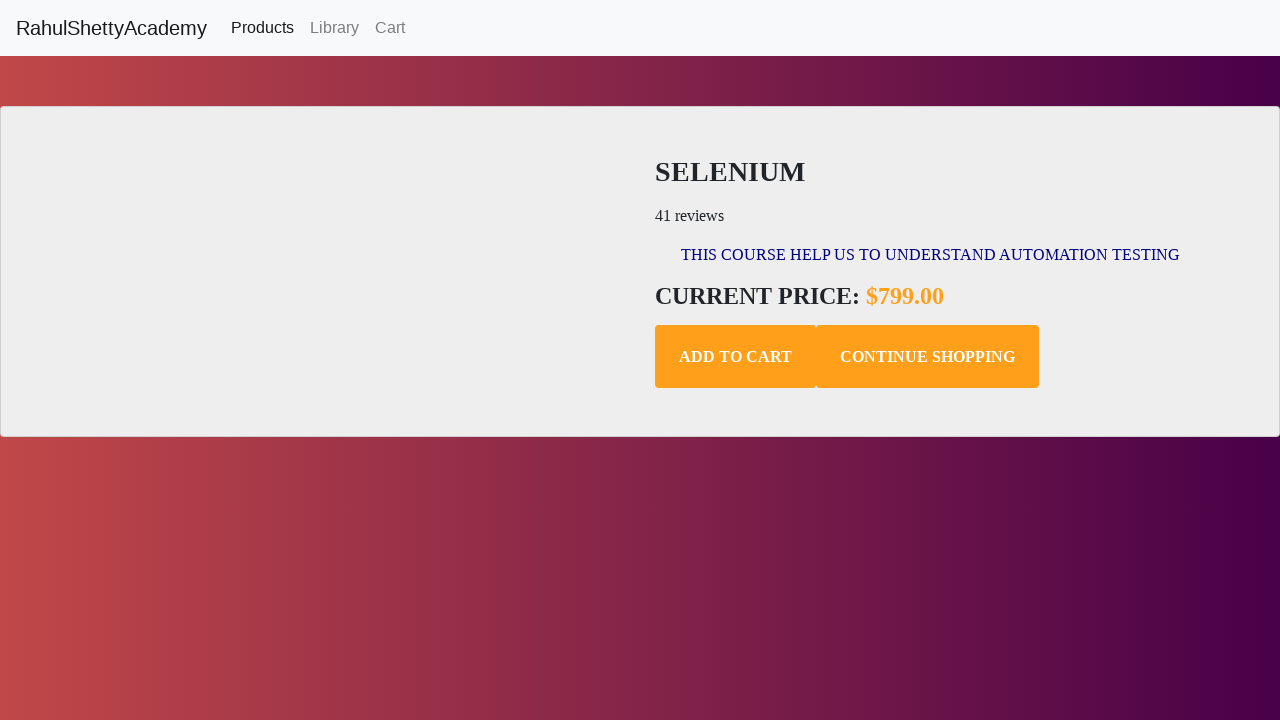

Clicked add to cart button at (736, 357) on .add-to-cart
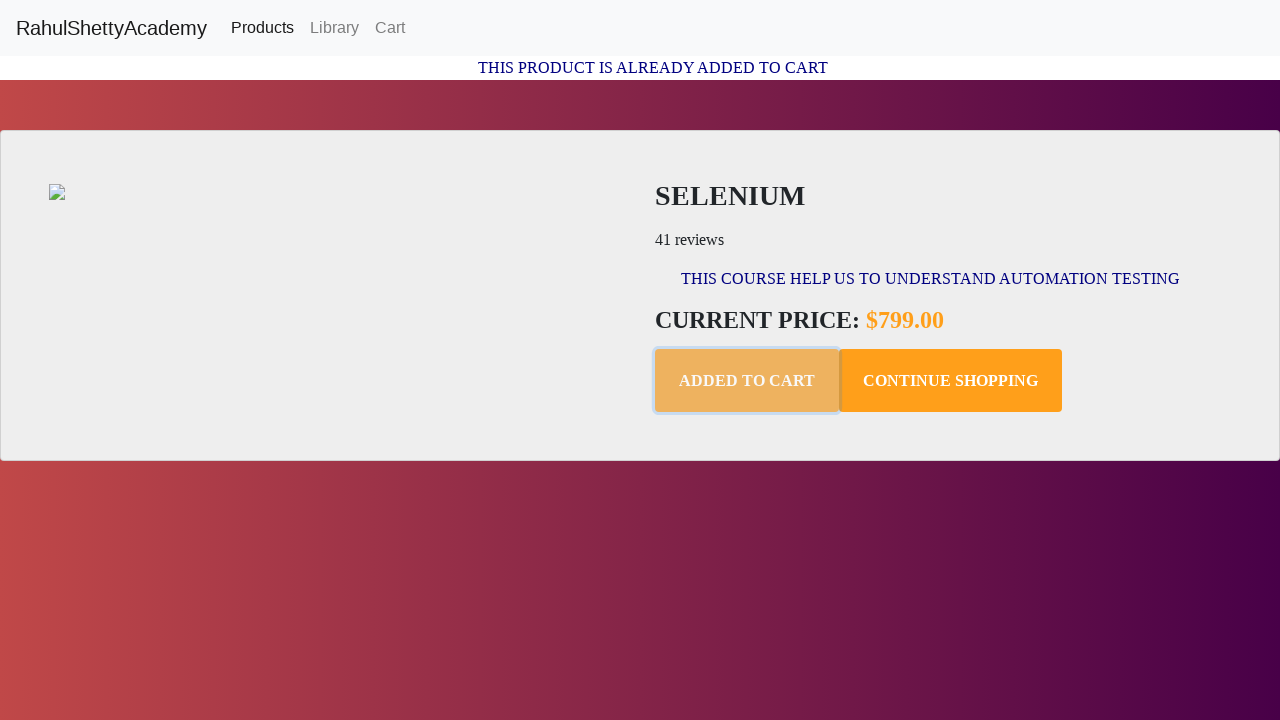

Clicked 'Cart' link to navigate to shopping cart at (390, 28) on text=Cart
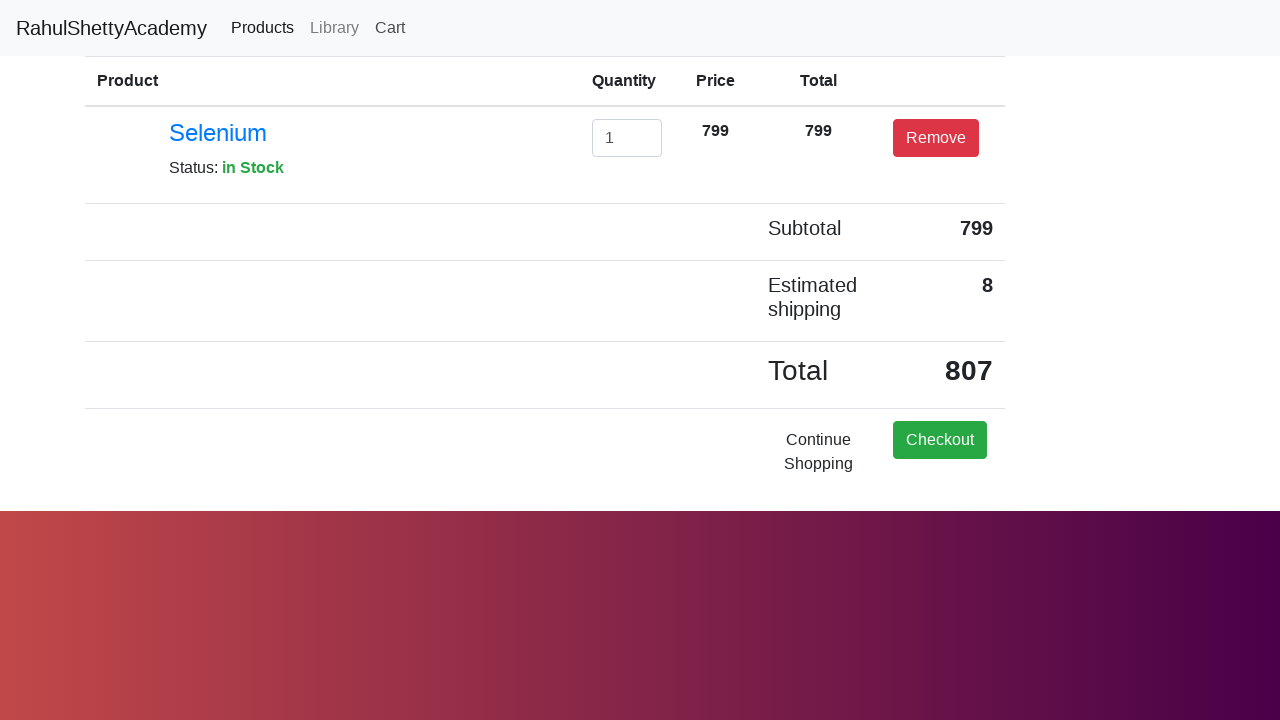

Cleared the quantity input field on #exampleInputEmail1
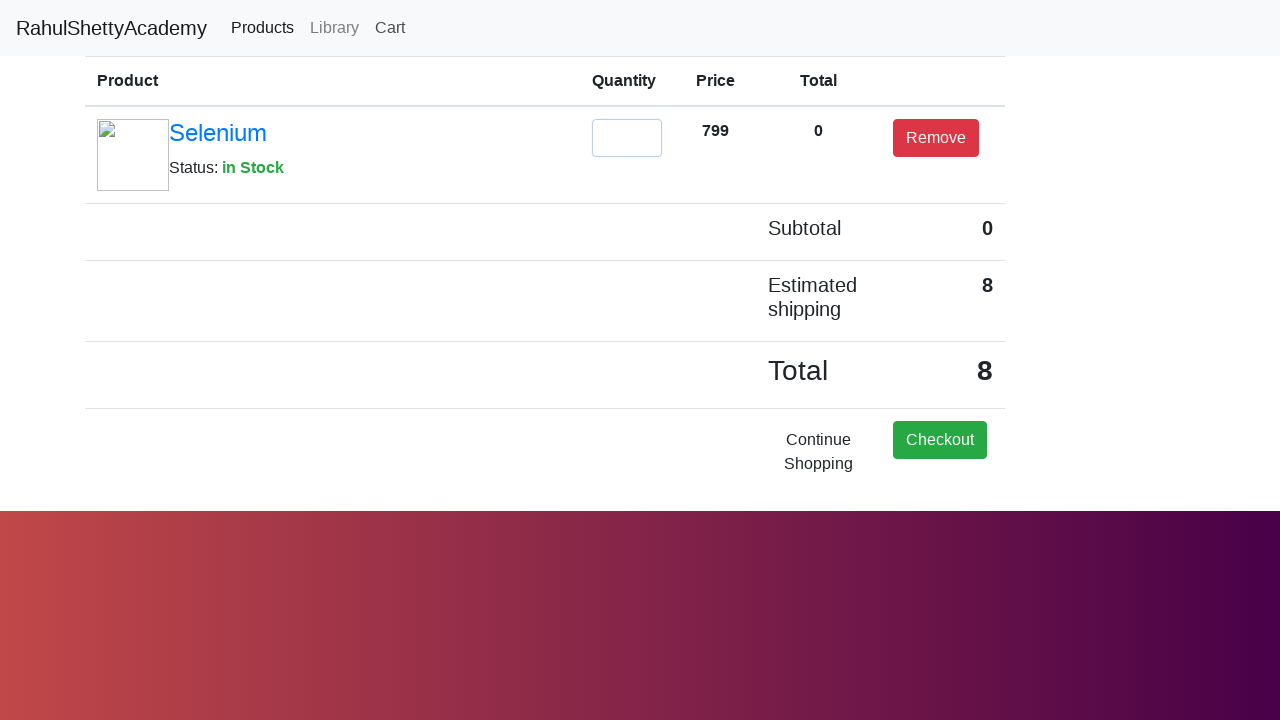

Updated quantity field to 2 on #exampleInputEmail1
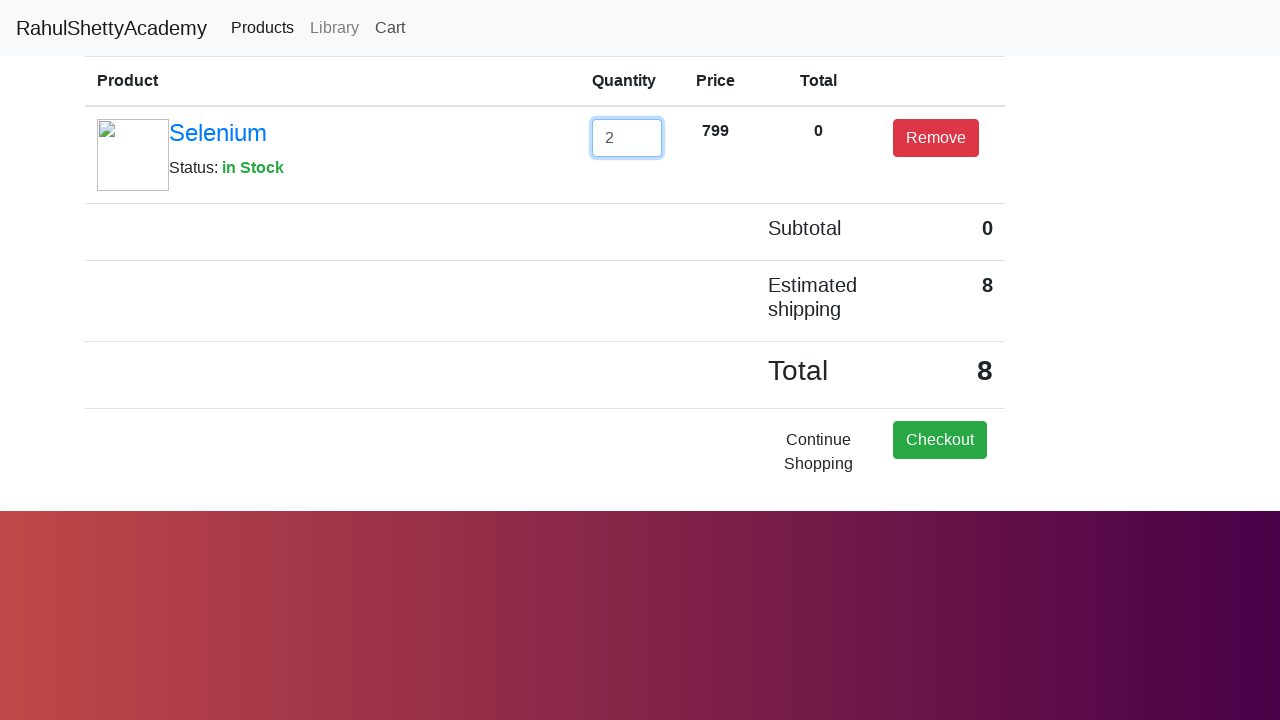

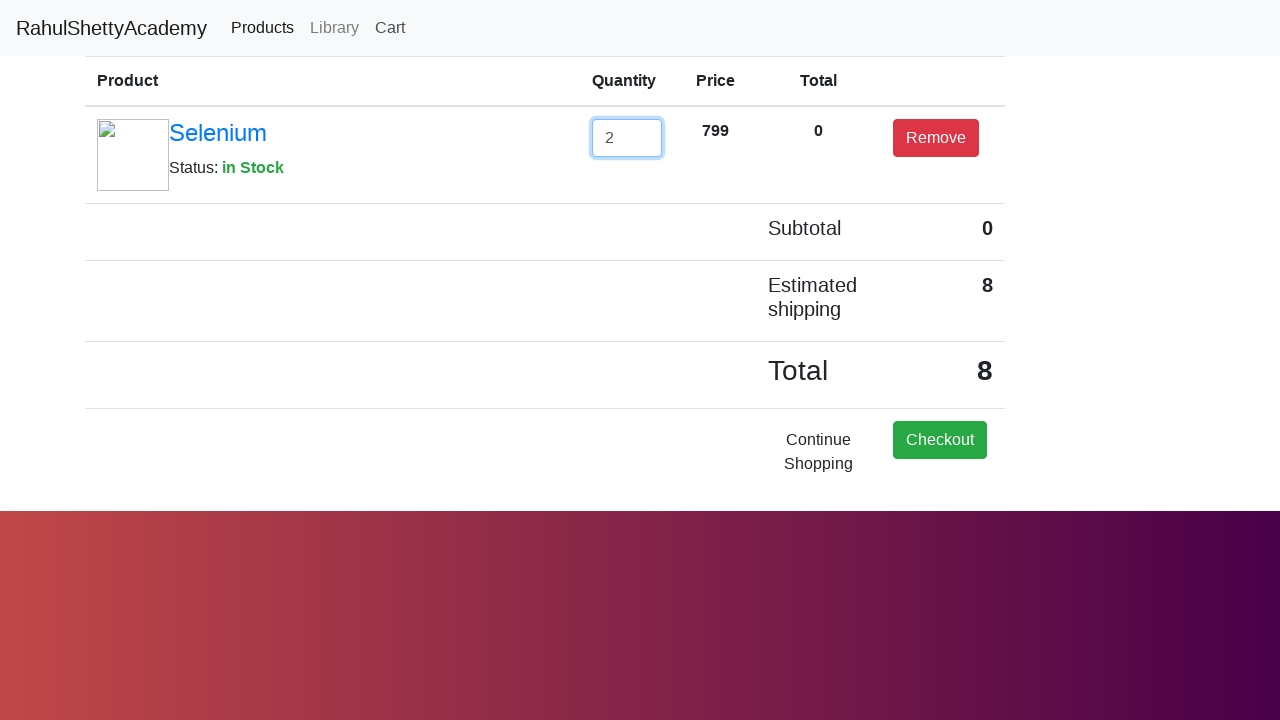